Tests YouTube search functionality using both absolute and relative XPath selectors to find the search input, enter queries, and submit searches

Starting URL: https://www.youtube.com/

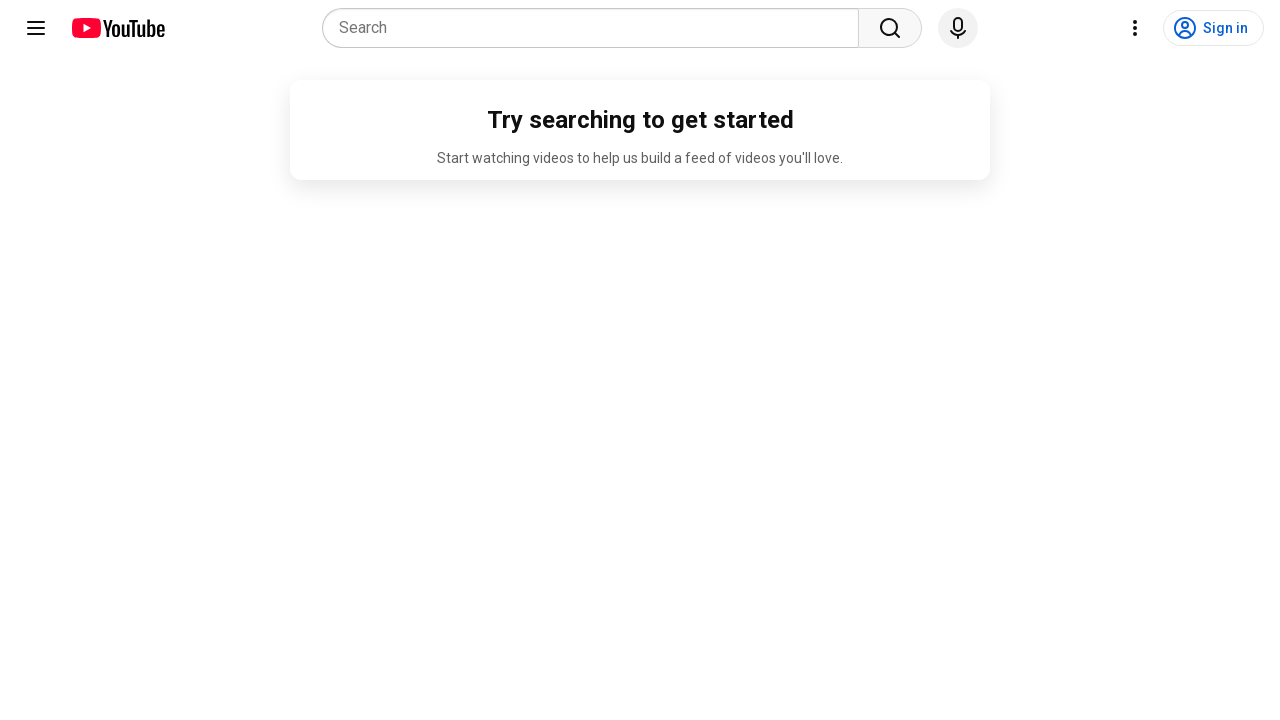

Waited for search input to be visible
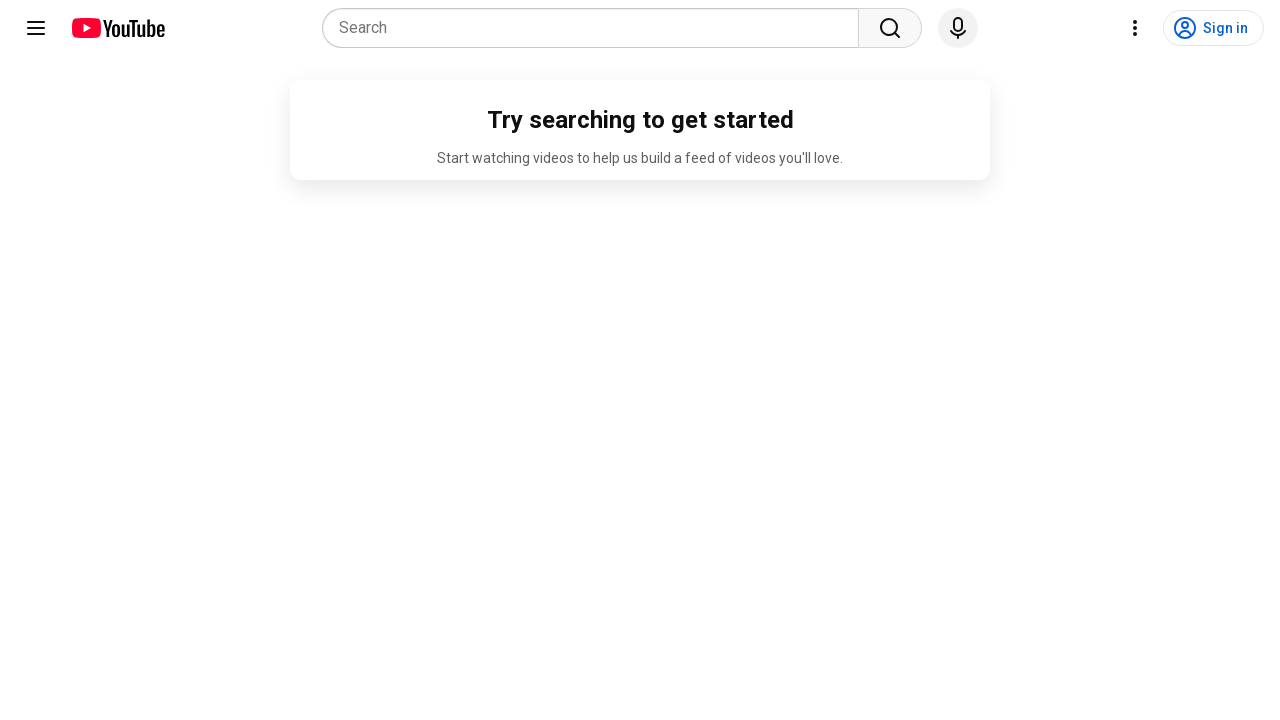

Clicked on YouTube search input field at (596, 28) on input[placeholder='Search']
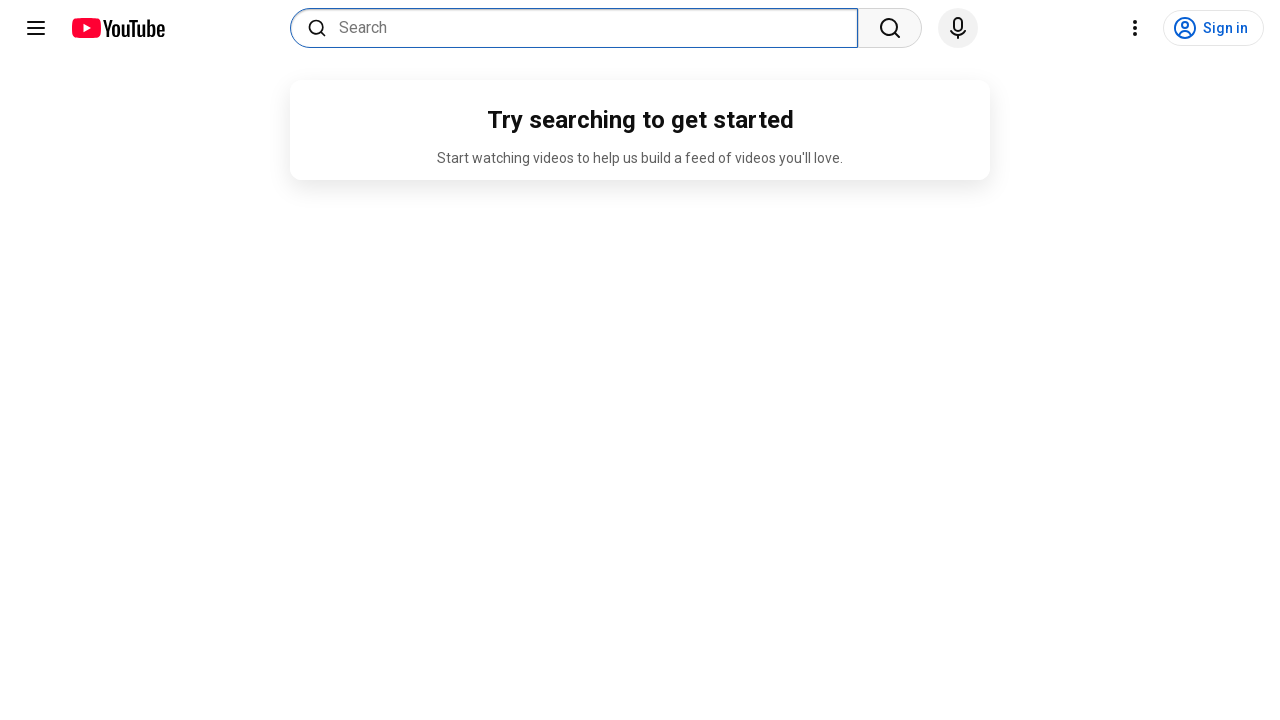

Entered 'ethical hacking' in search field on input[placeholder='Search']
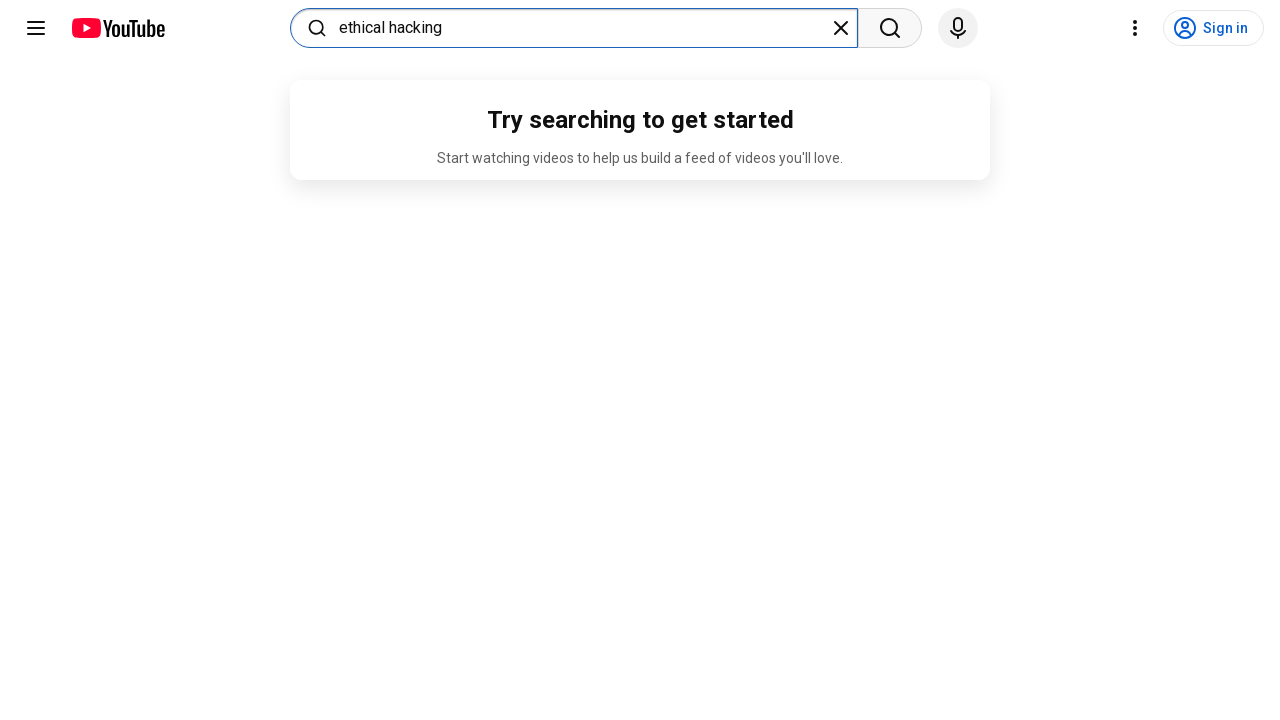

Pressed Enter to submit first search for 'ethical hacking'
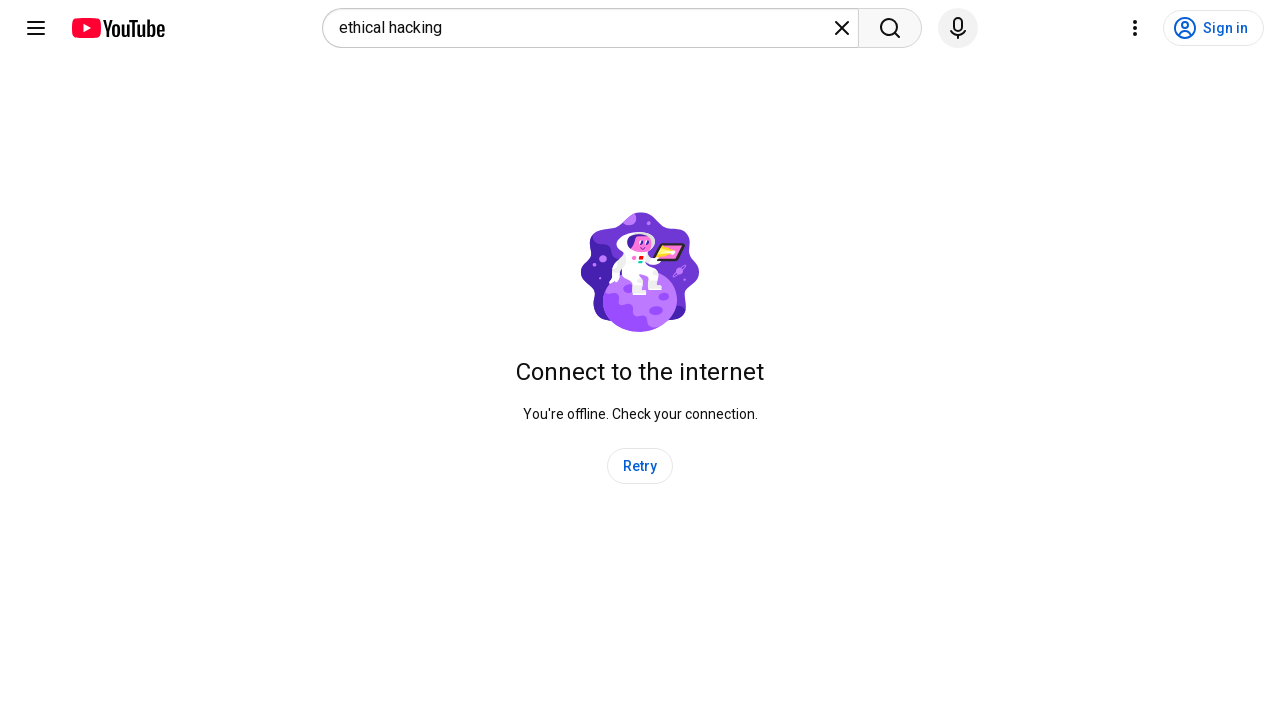

Waited for search results to load
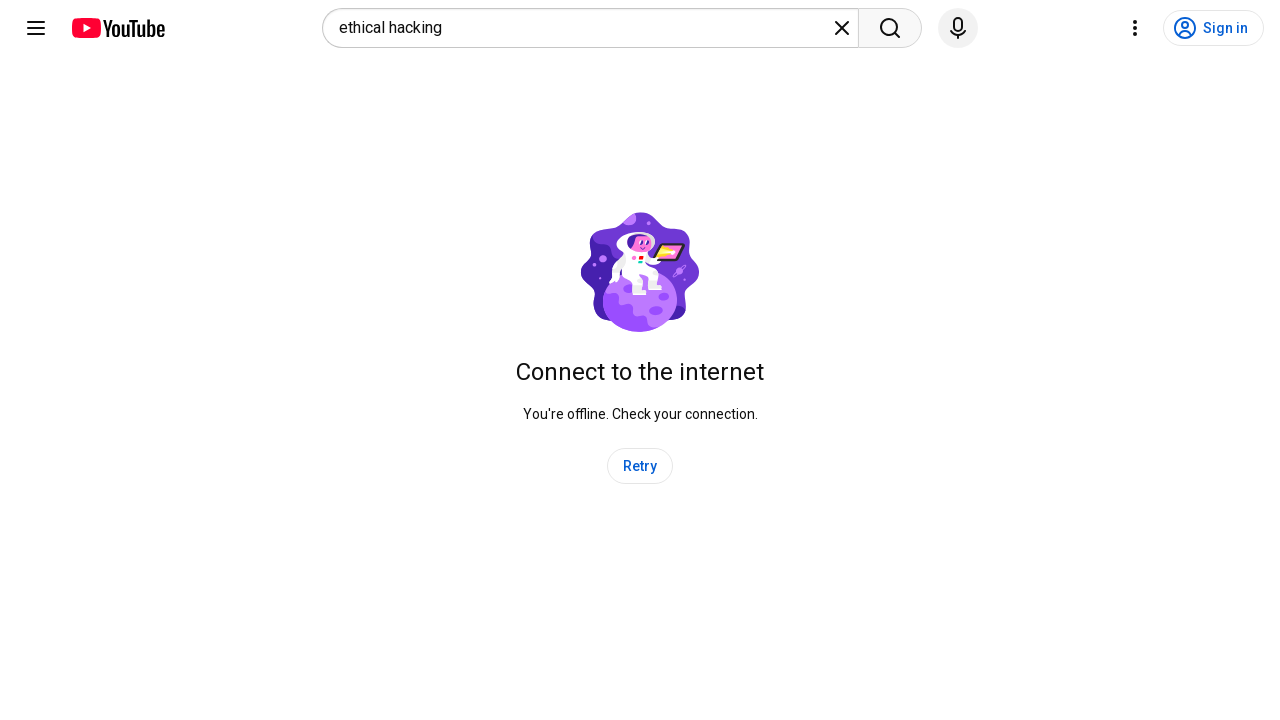

Waited for search input to be visible again
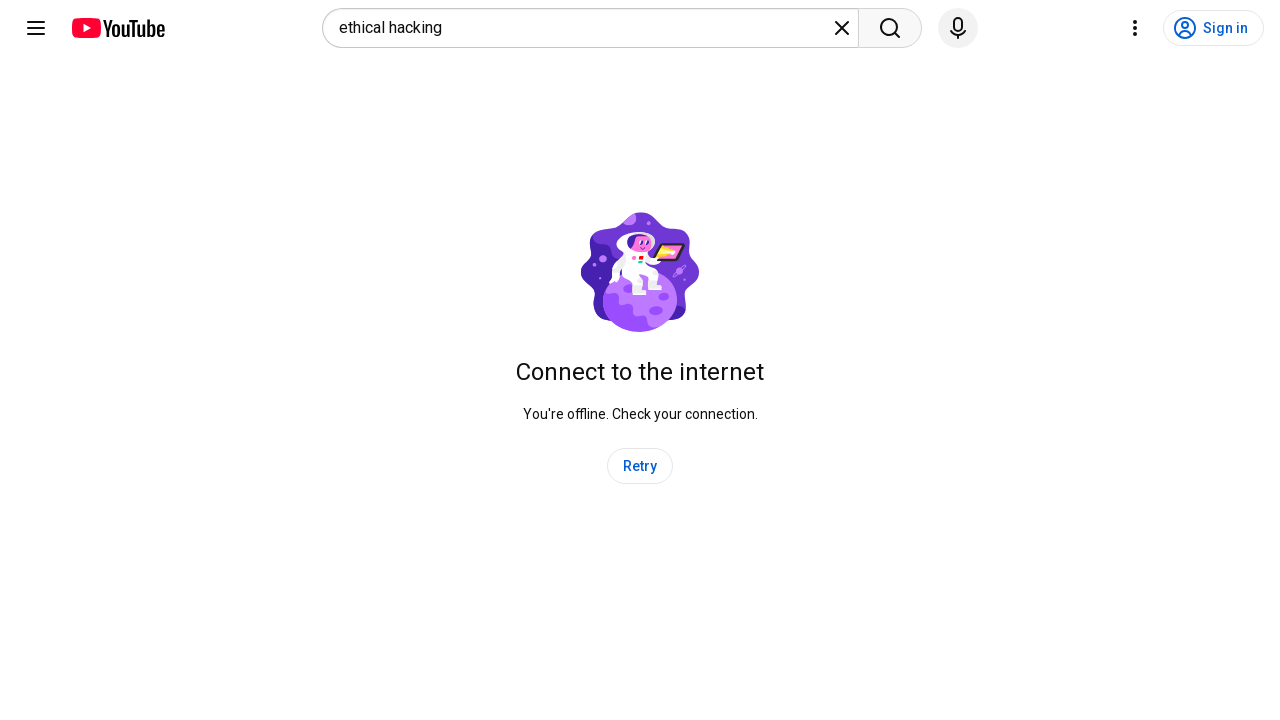

Clicked on YouTube search input field again at (584, 28) on input[placeholder='Search']
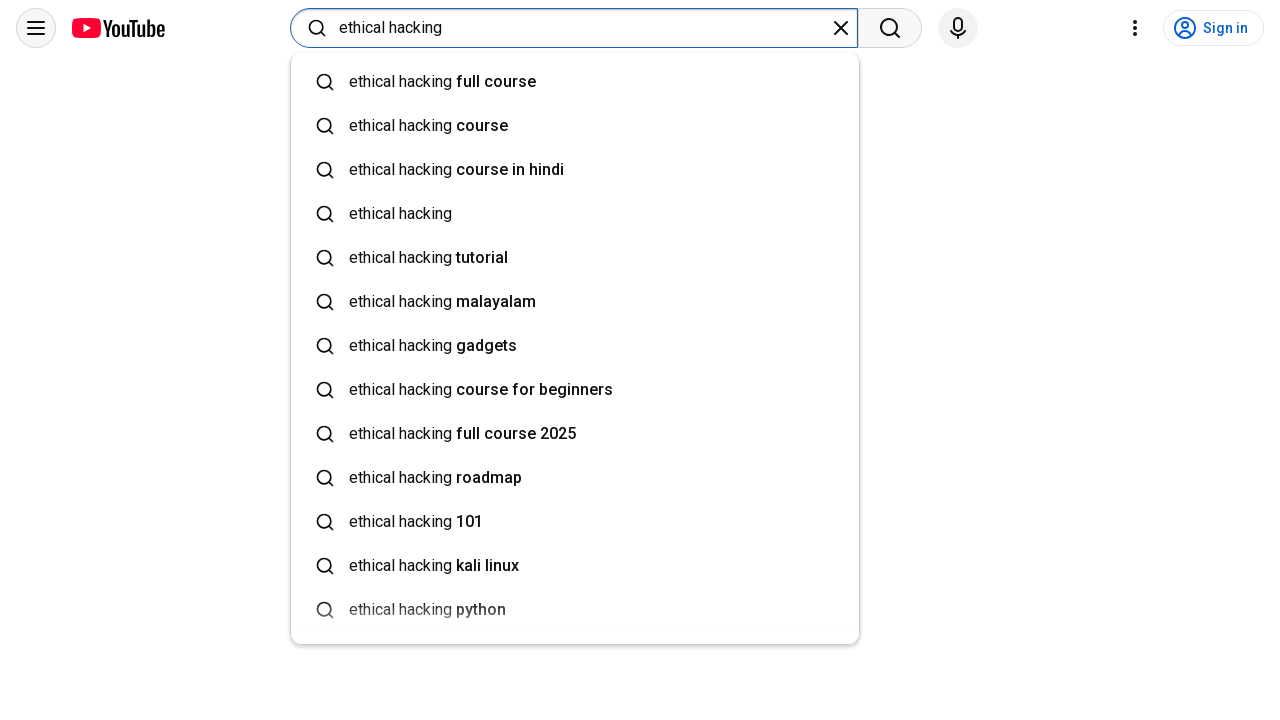

Cleared the search input field on input[placeholder='Search']
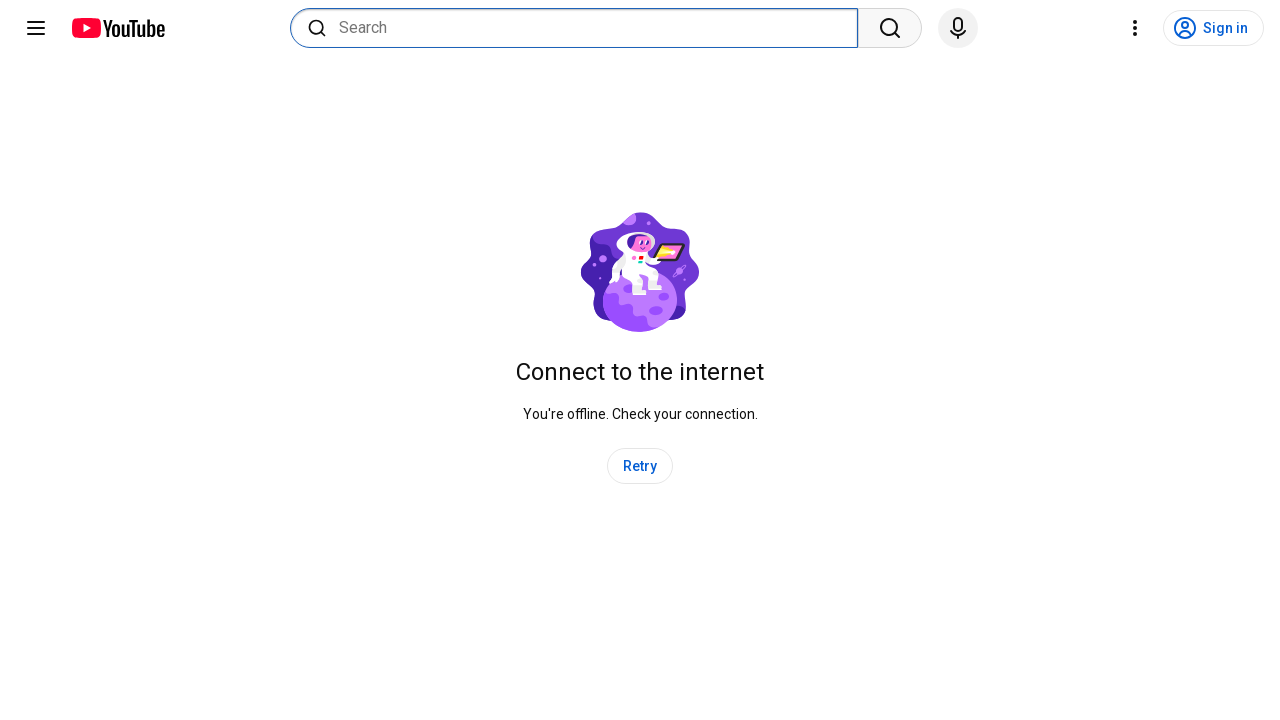

Entered 'cyber security' in search field on input[placeholder='Search']
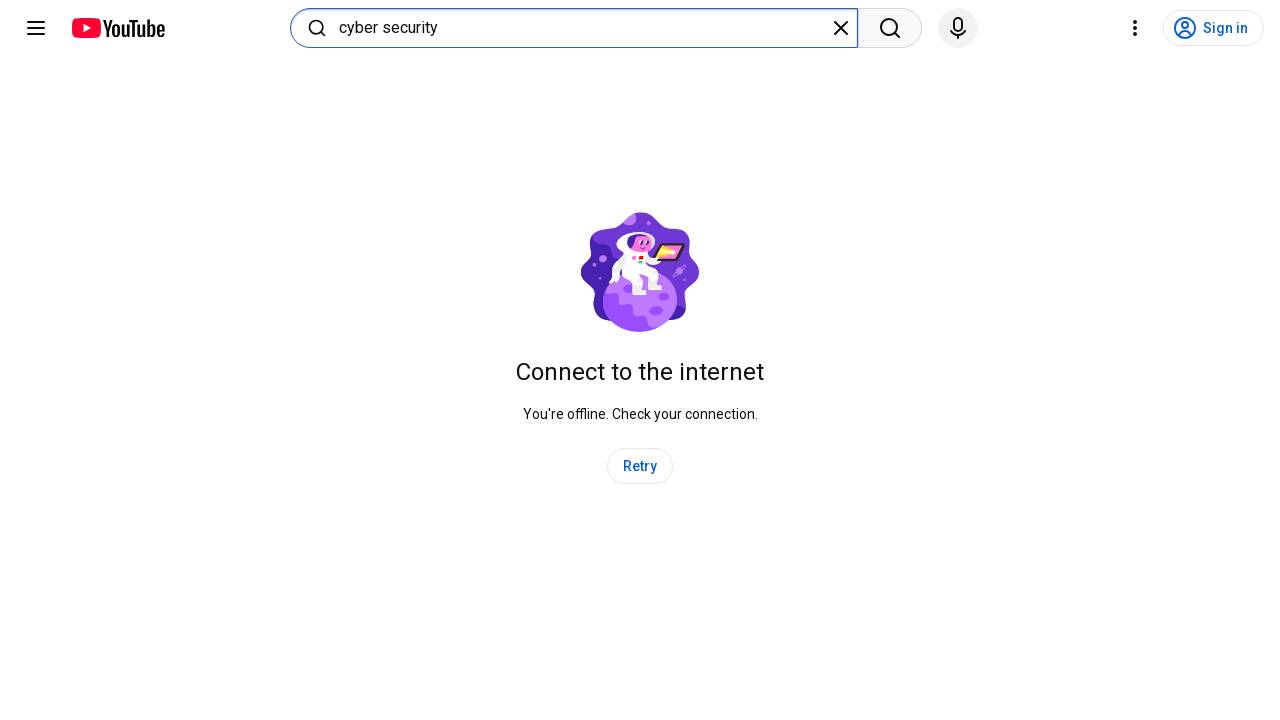

Pressed Enter to submit second search for 'cyber security'
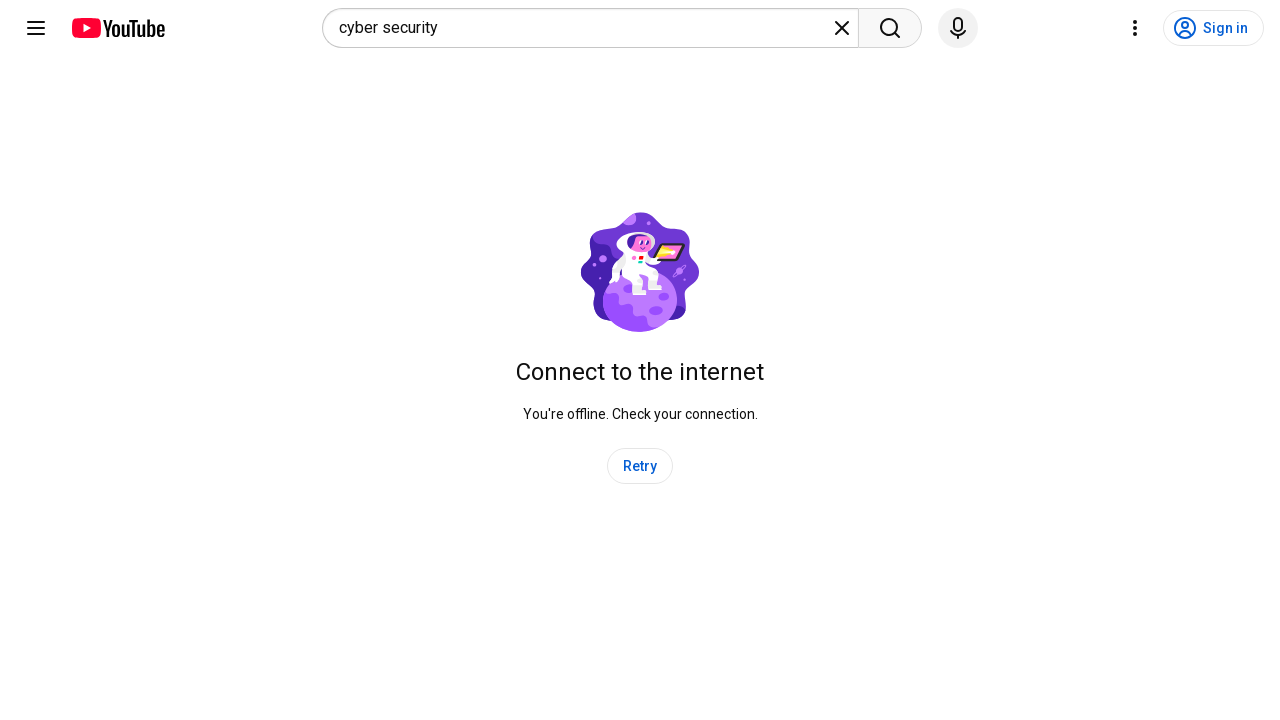

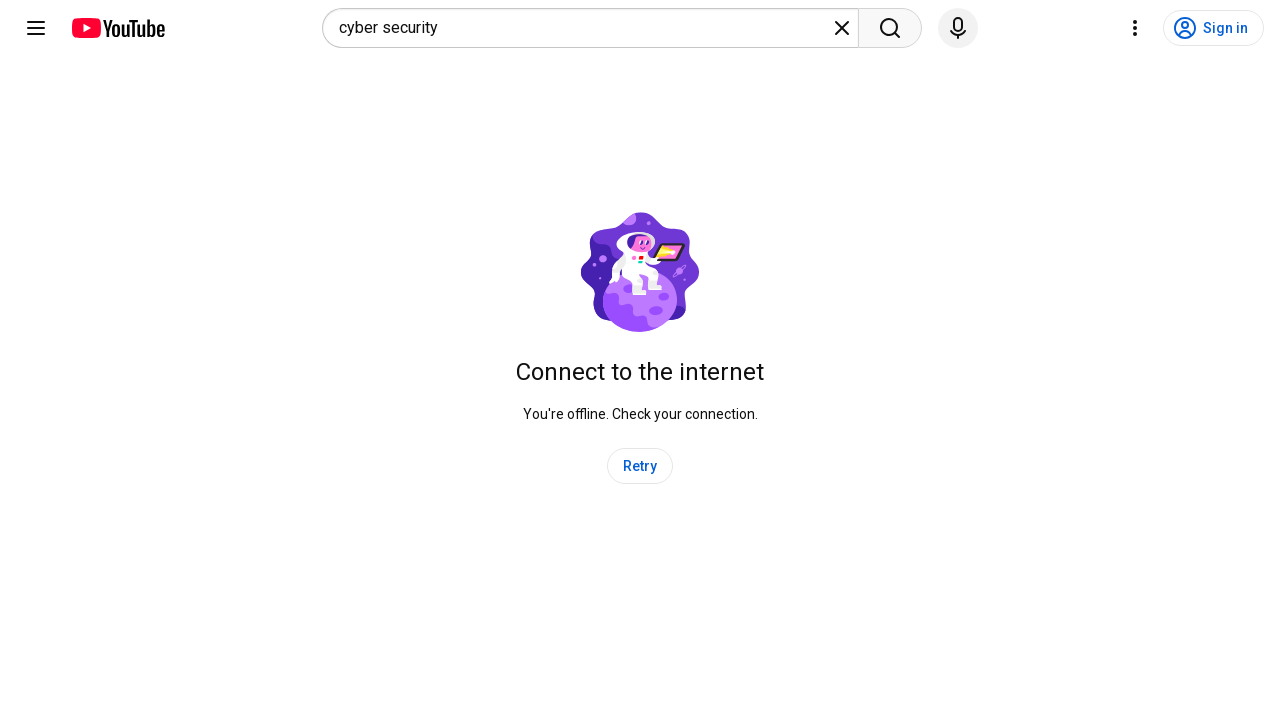